Navigates to broken images page and then to automation practice page to verify page elements

Starting URL: https://the-internet.herokuapp.com/broken_images

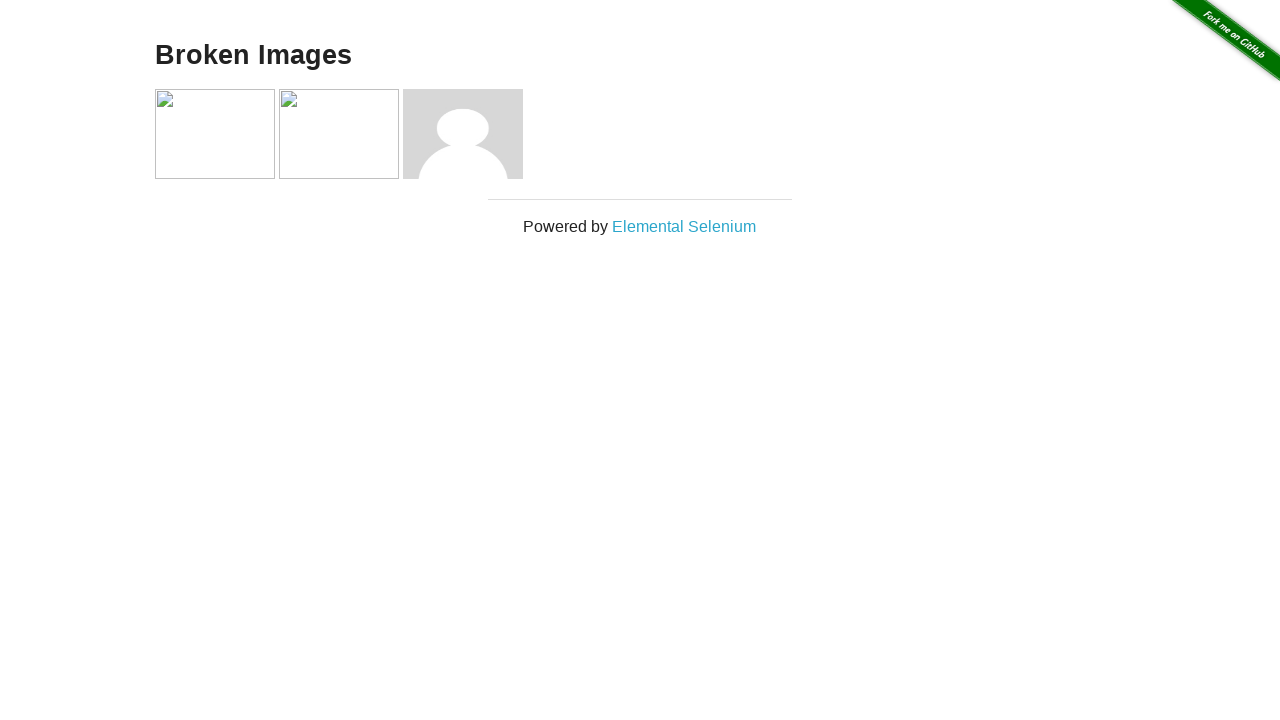

Navigated to broken images page
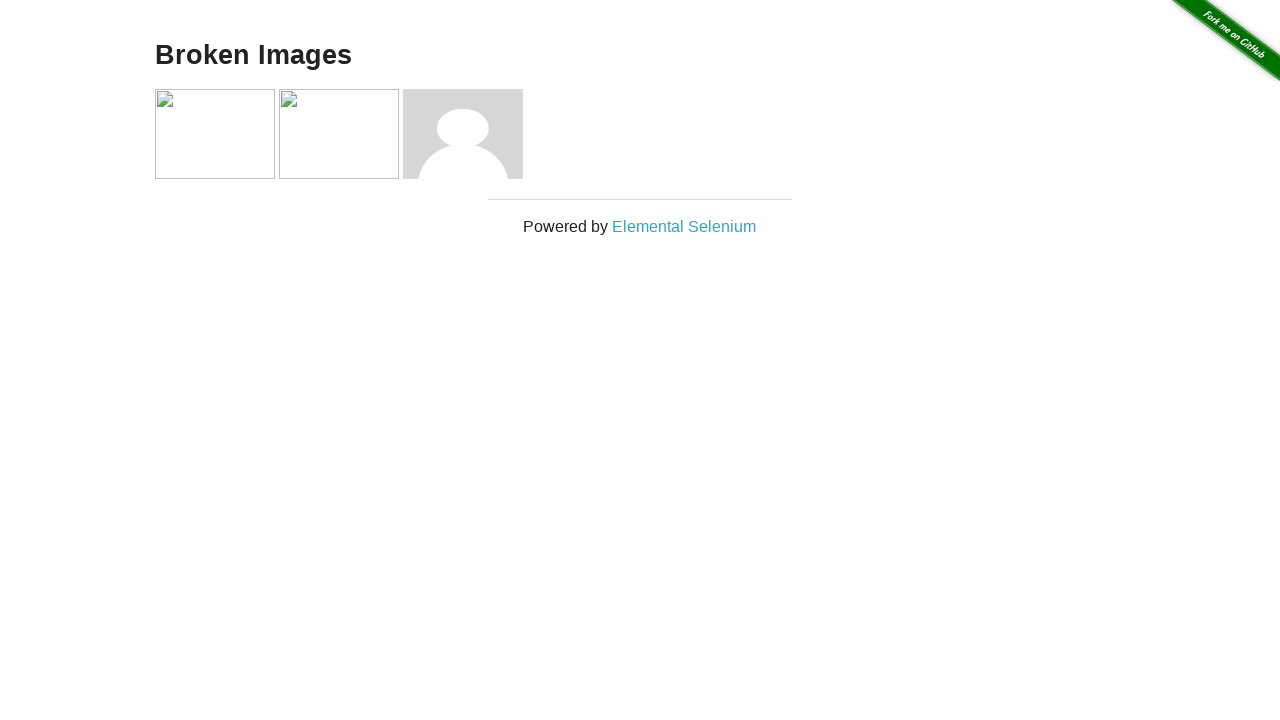

Found 4 images on the page
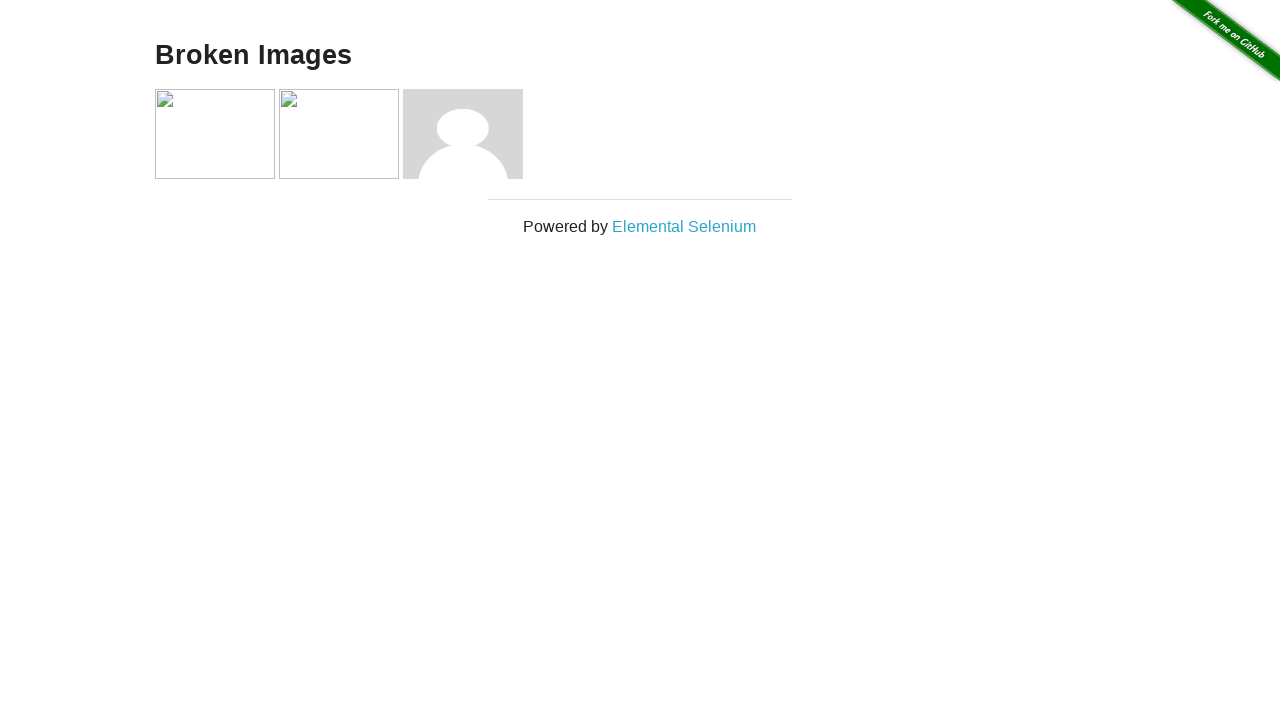

Navigated to automation practice page
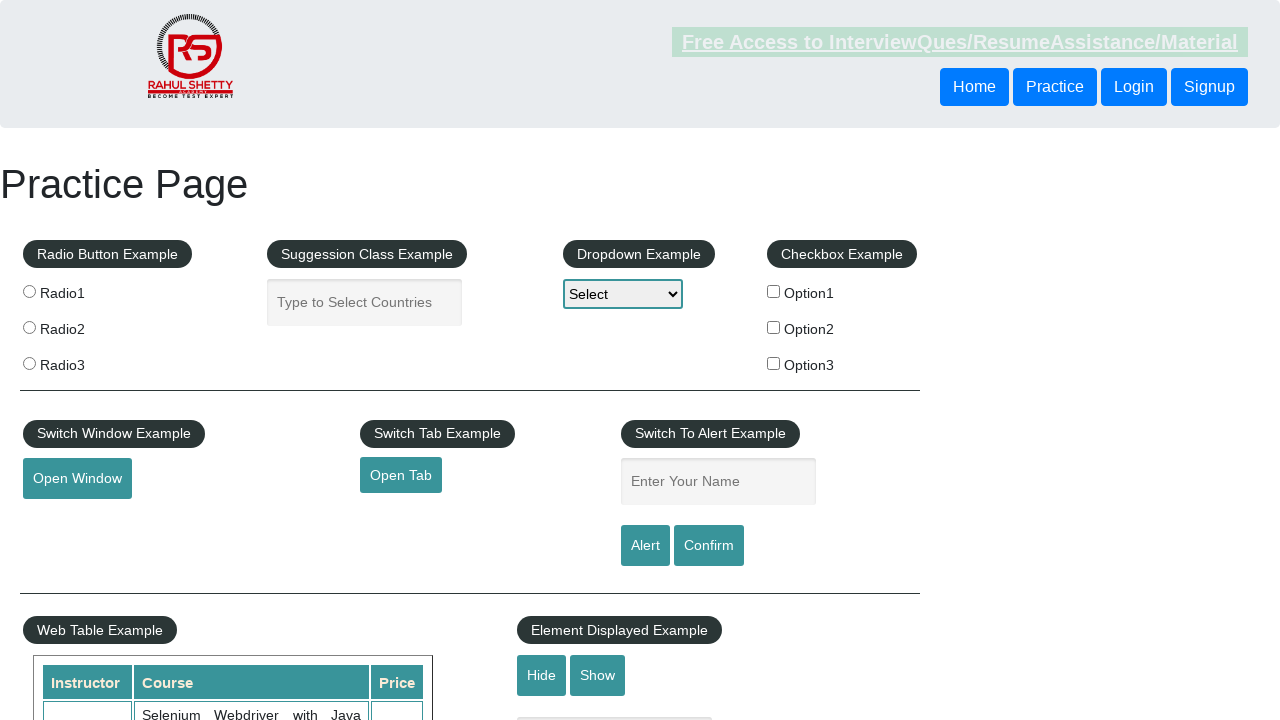

Located footer element
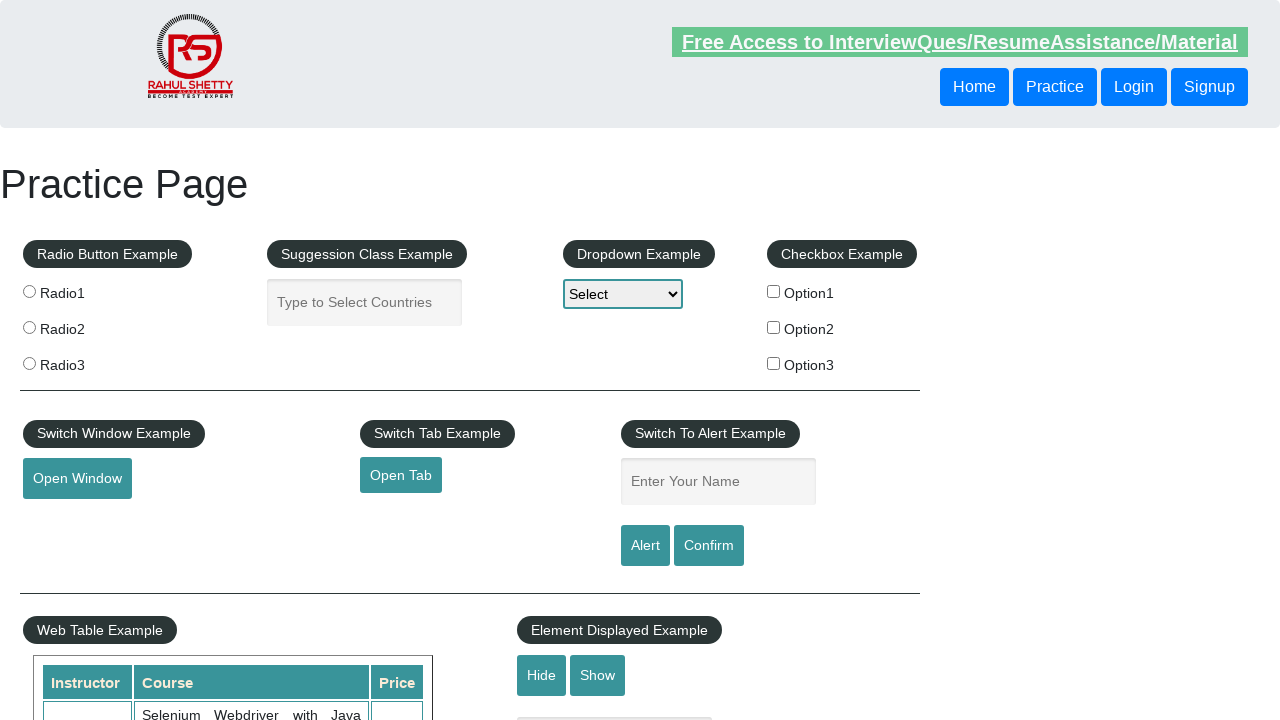

Found 20 links in the footer
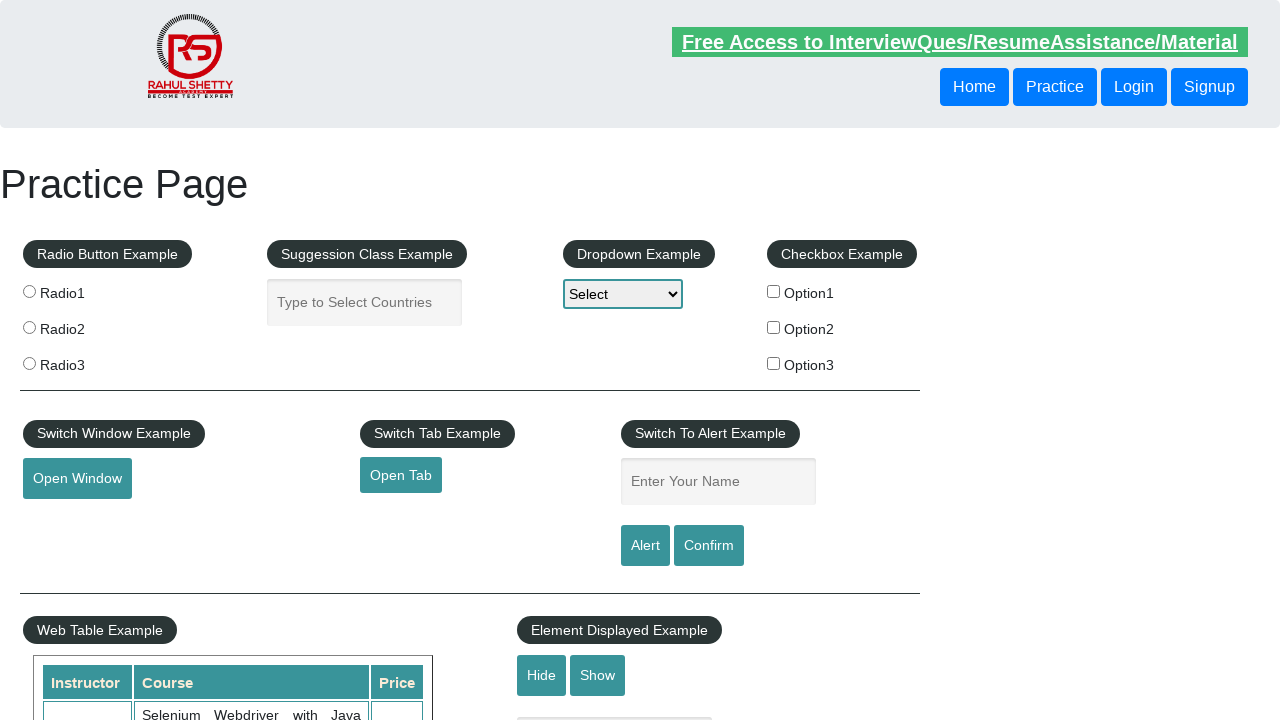

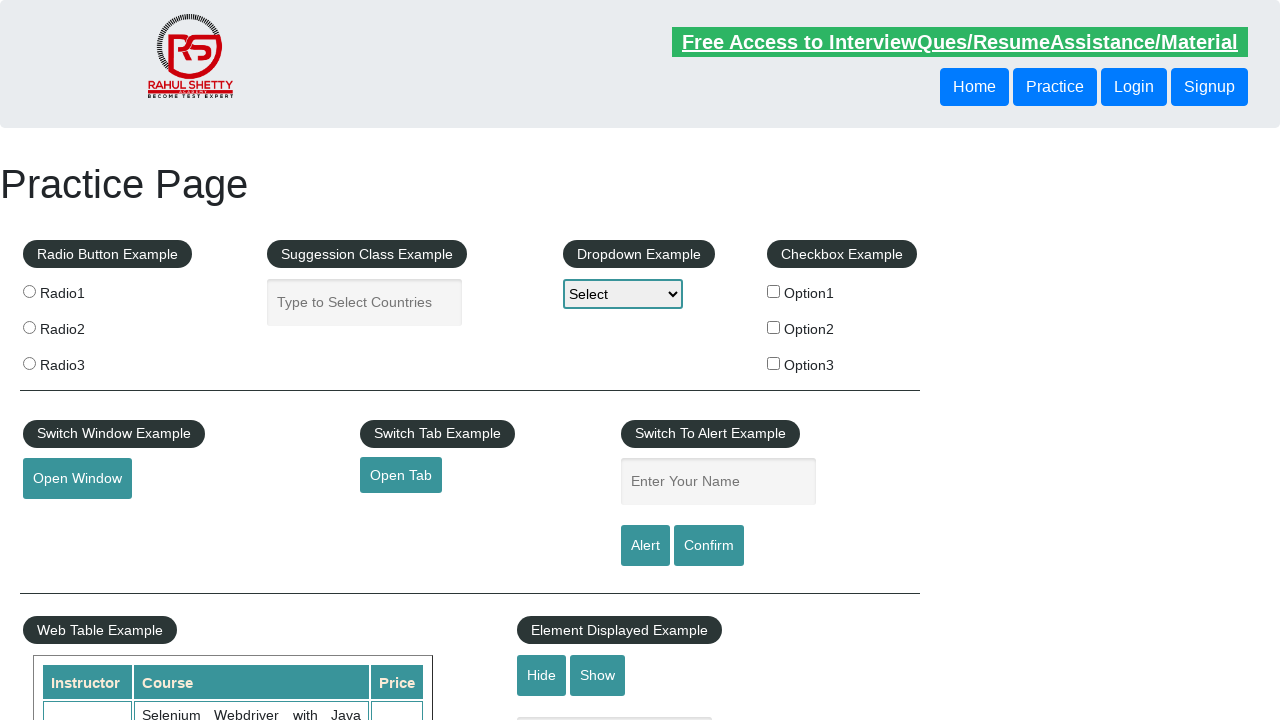